Navigates to an article page about checkboxes vs radio buttons and attempts to find an element by name

Starting URL: https://www.nngroup.com/articles/checkboxes-vs-radio-buttons/

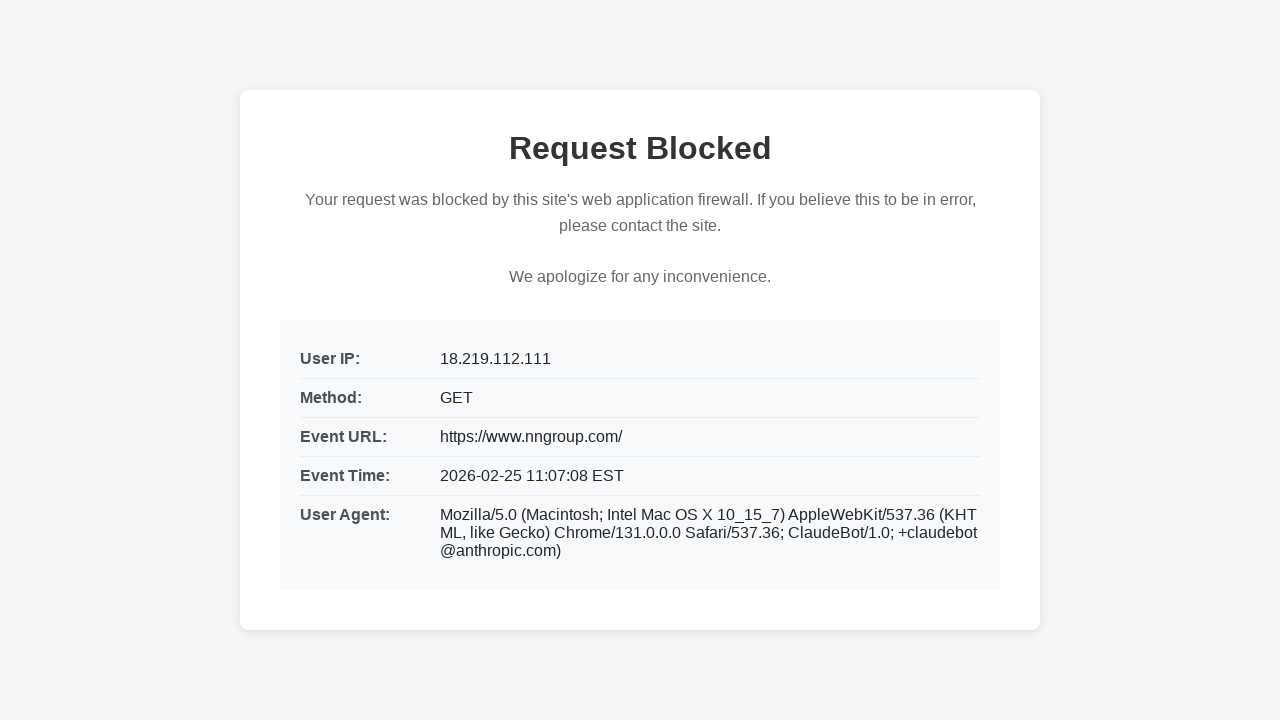

Navigated to NN/g article about checkboxes vs radio buttons
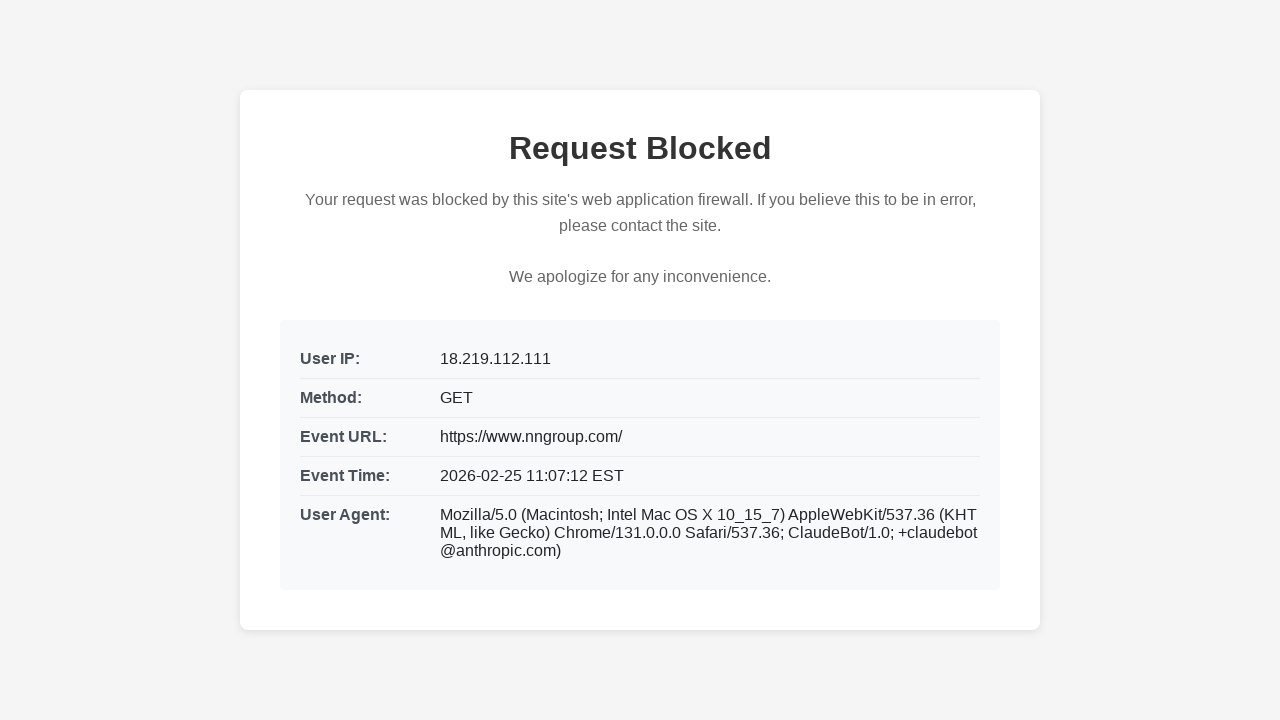

Attempted to find element with name 'permissssssion' - not found as expected
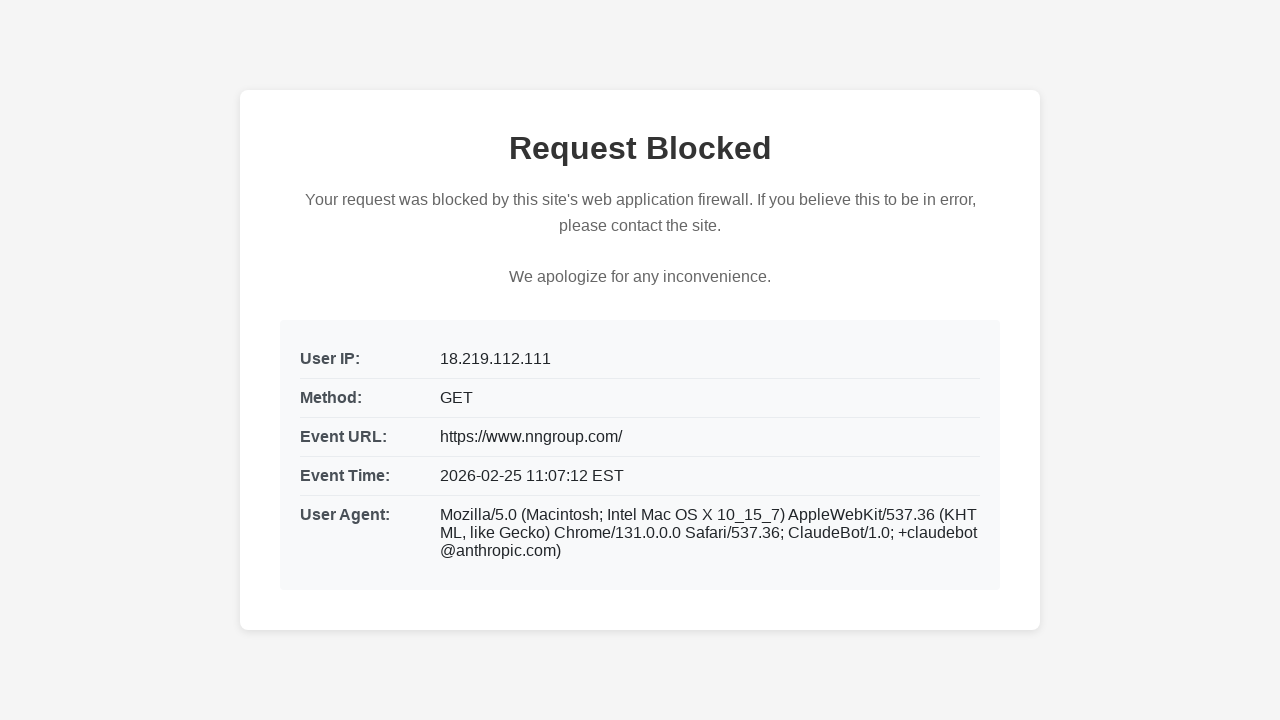

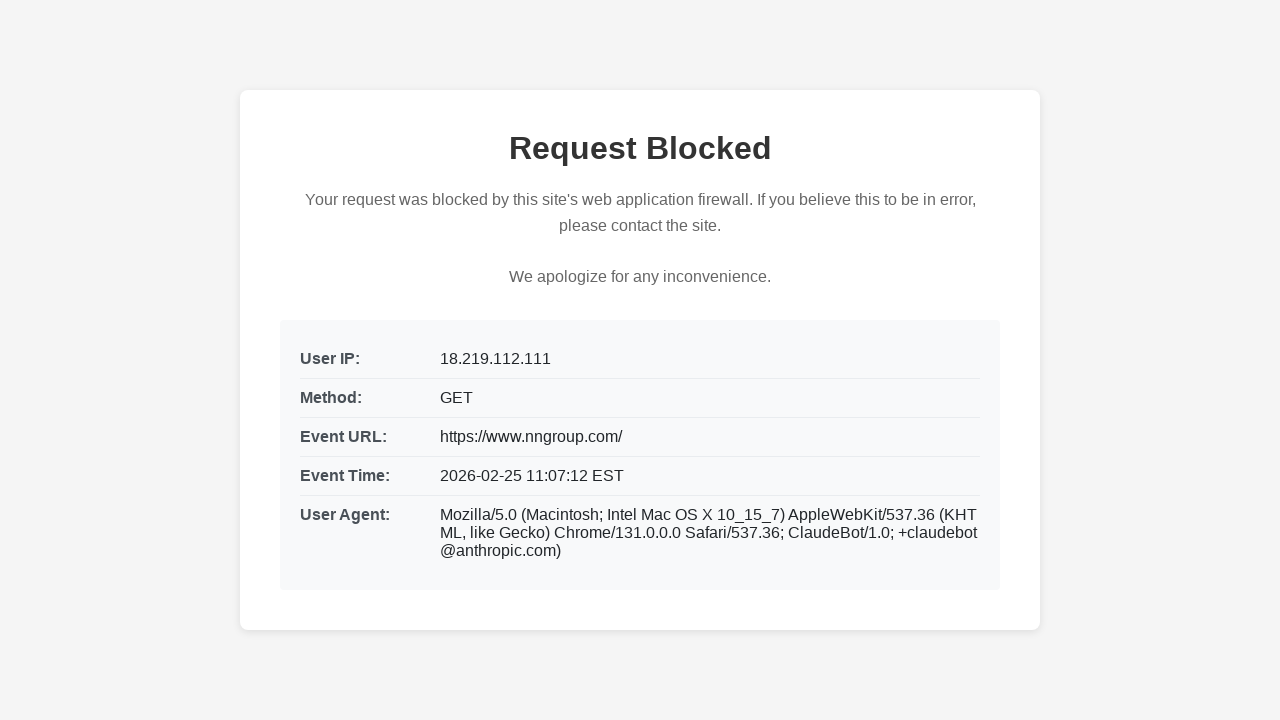